Tests signin link navigation from homepage to login page

Starting URL: https://dsportalapp.herokuapp.com/home

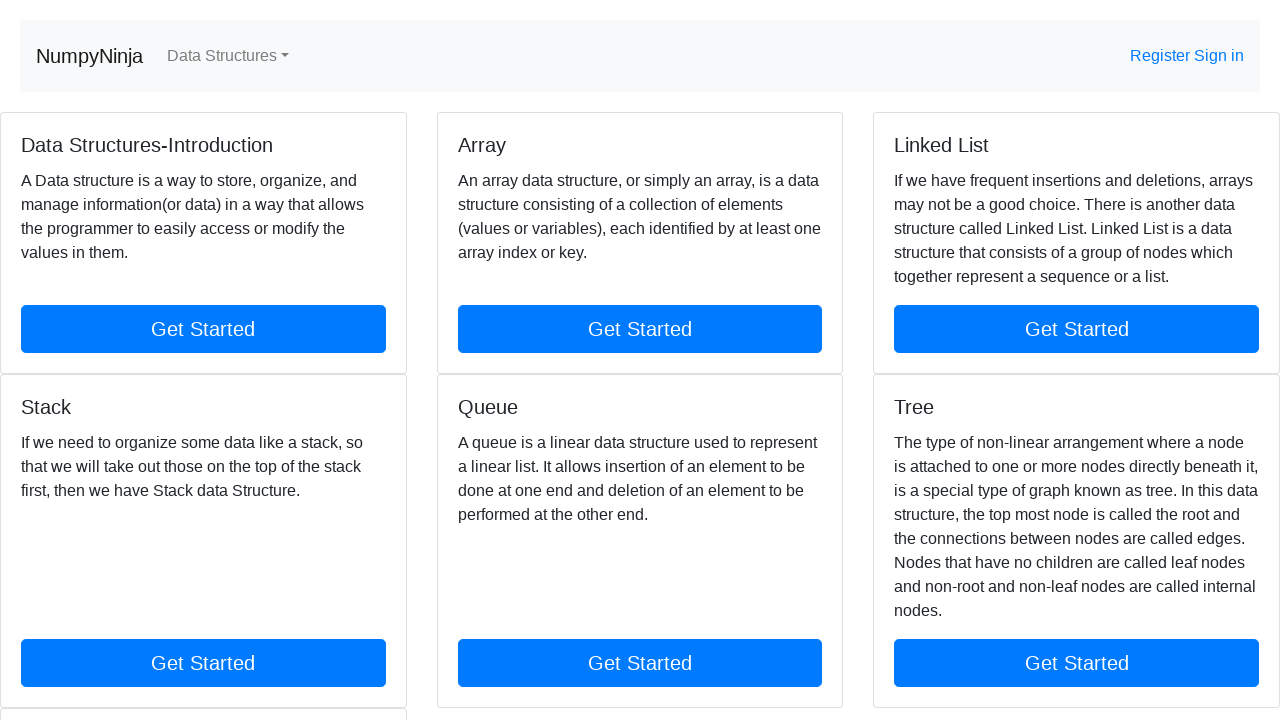

Clicked 'Sign in' link on homepage at (1219, 56) on text=Sign in
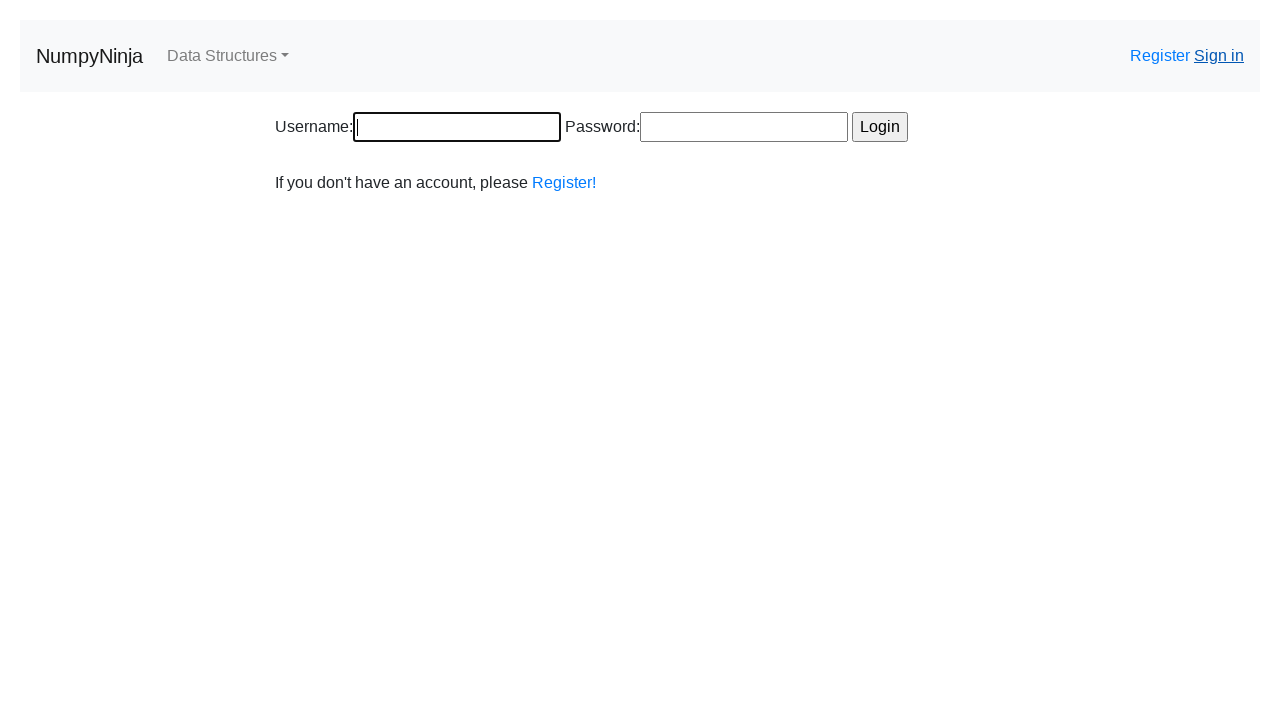

Navigated to login page - URL verified
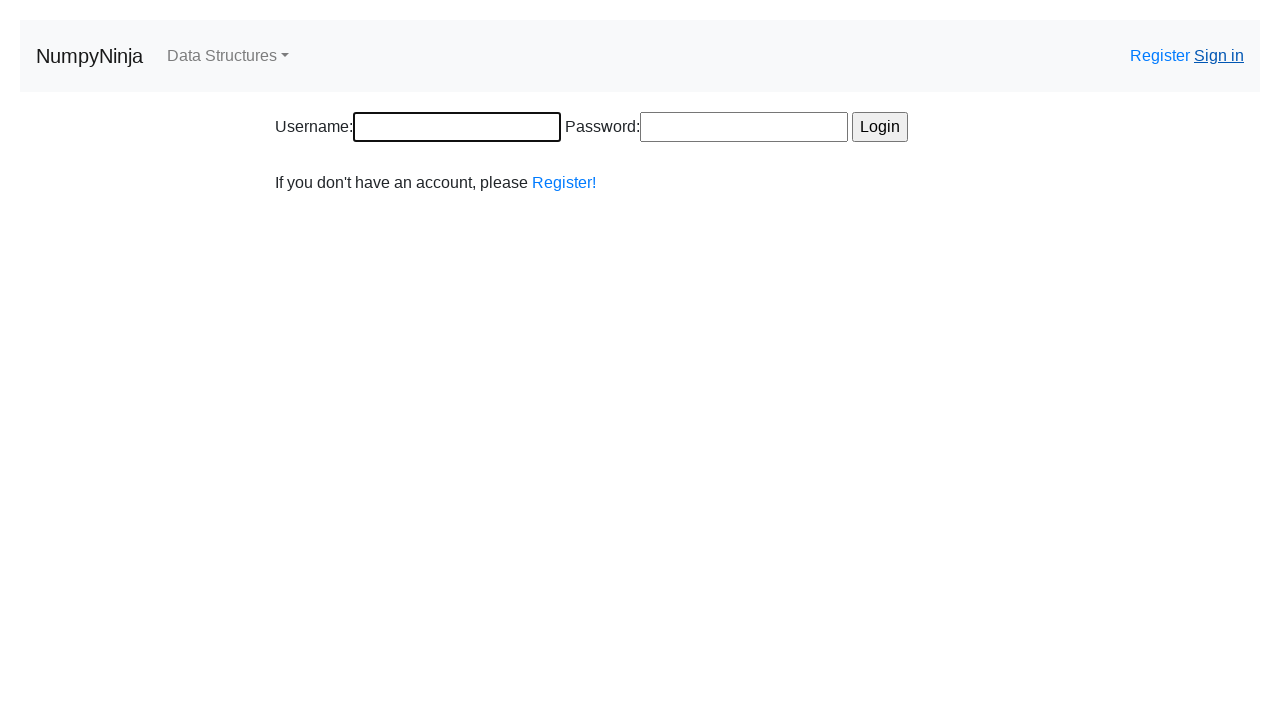

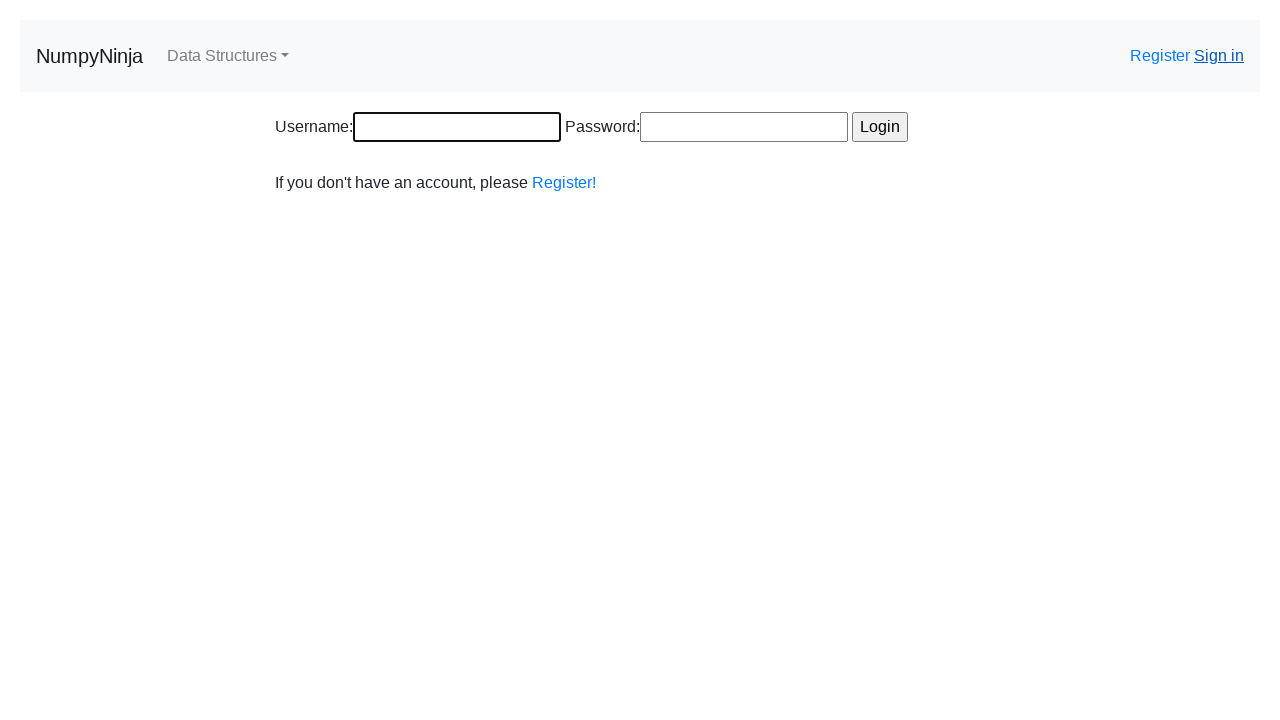